Navigates to web form and verifies that a disabled input field exists and cannot be interacted with

Starting URL: https://bonigarcia.dev/selenium-webdriver-java/

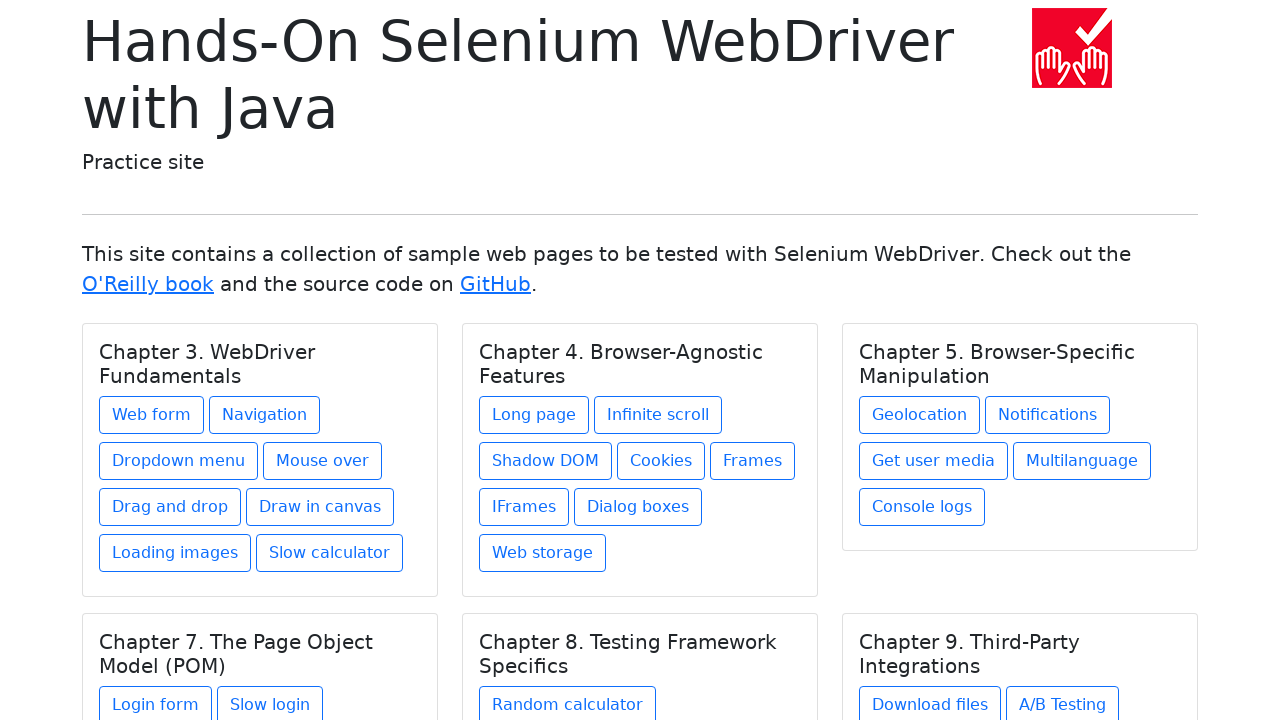

Clicked link to navigate to web form at (152, 415) on a[href='web-form.html']
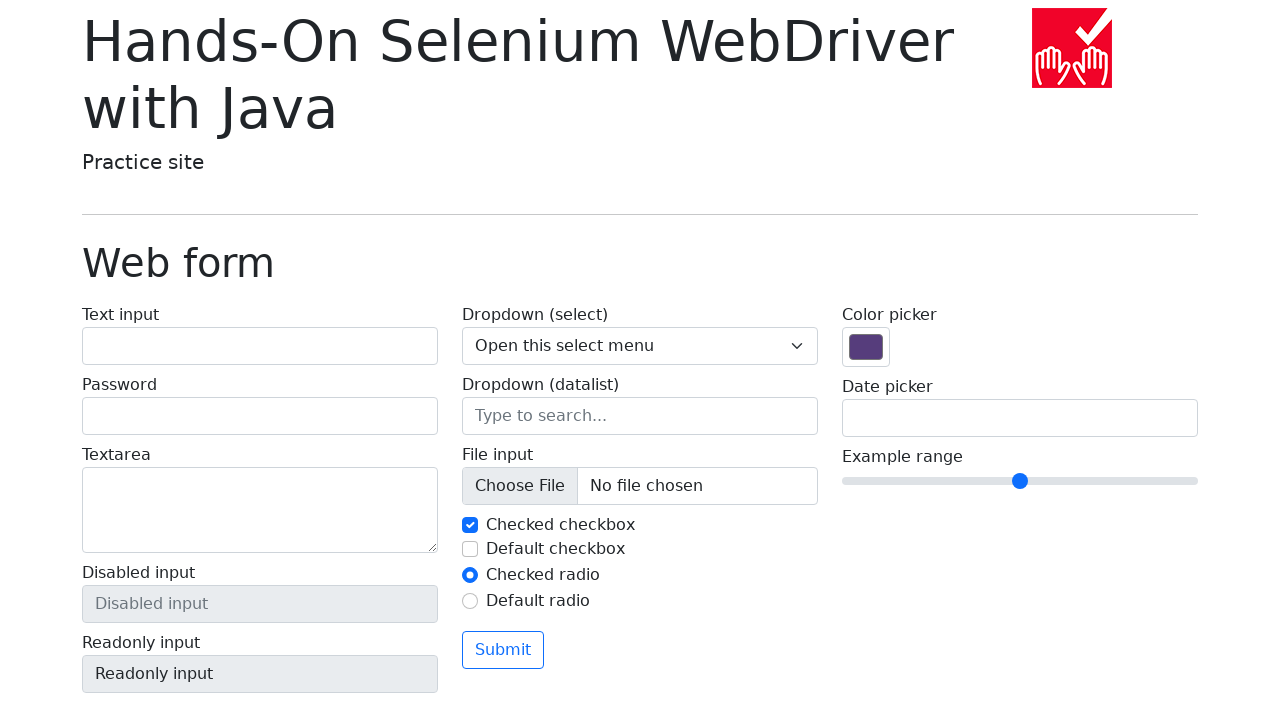

Located disabled input field with name 'my-disabled'
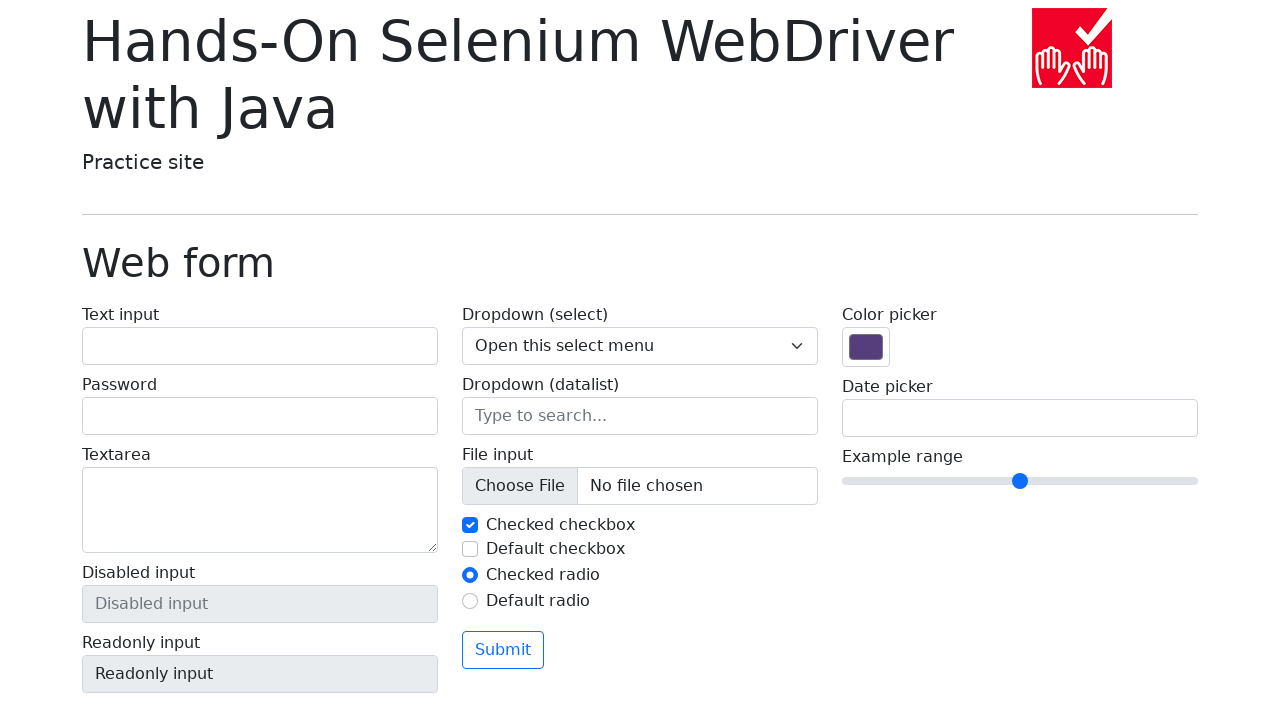

Verified that the disabled input field is indeed disabled
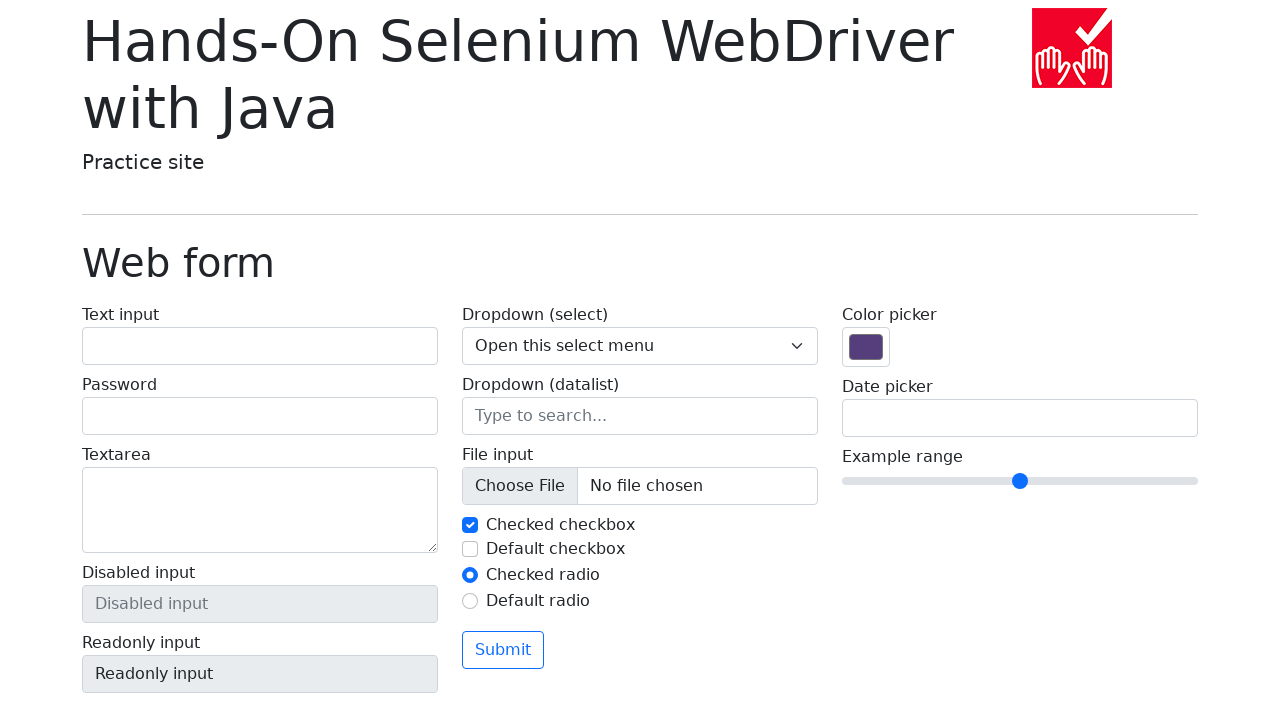

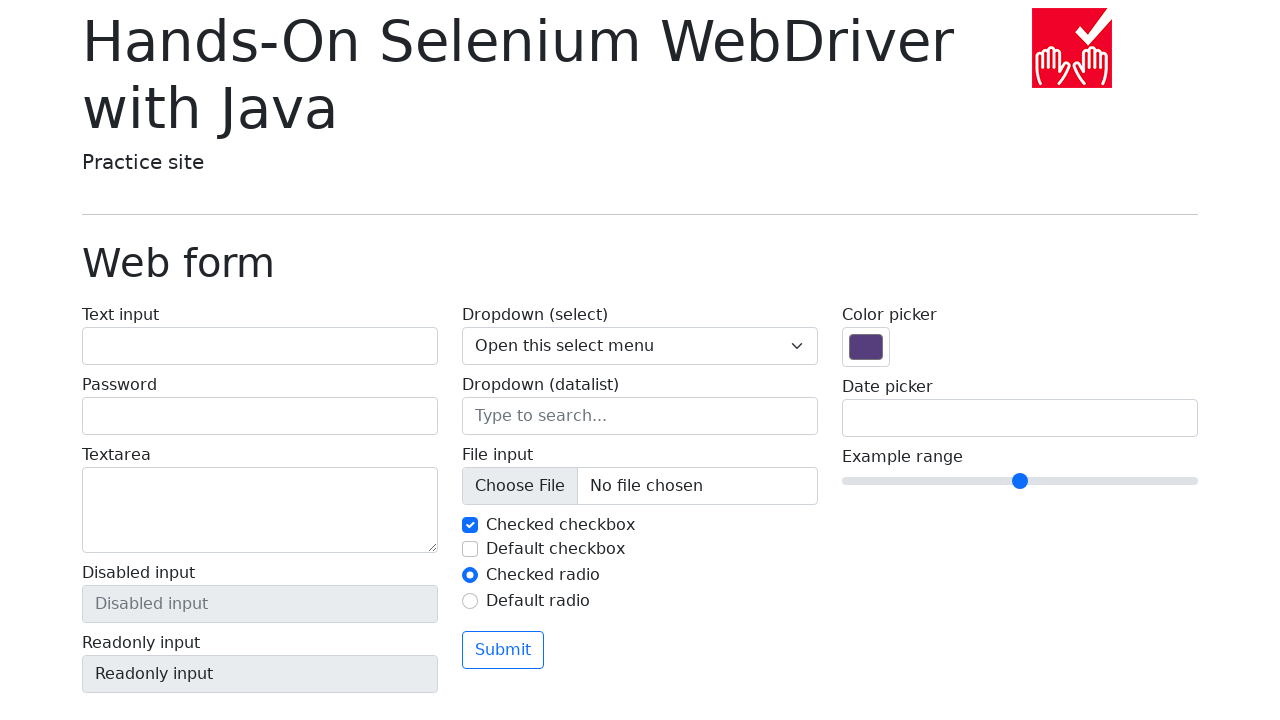